Navigates to grotechminds.com, clicks on the "Automate me" link, and then clicks on an element with a specific elementor ID.

Starting URL: https://grotechminds.com/

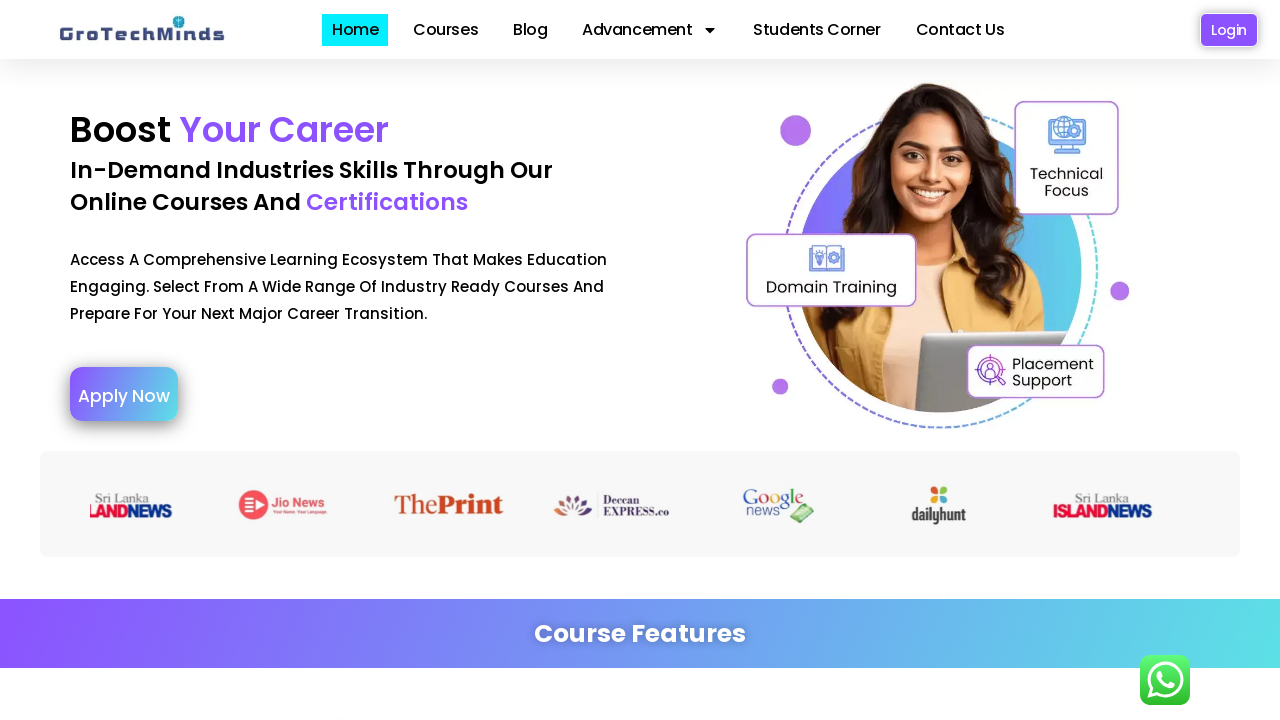

Clicked on the 'Automate me' link at (753, 360) on text=Automate me
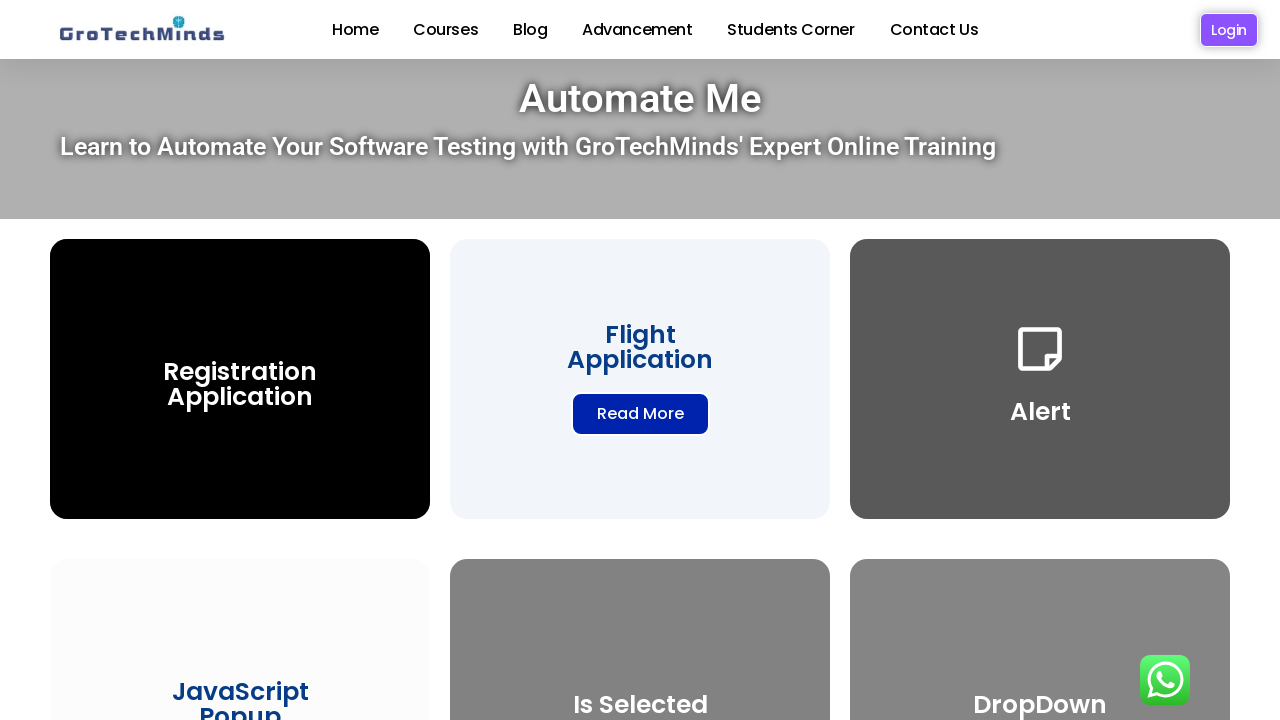

Waited for page to reach networkidle state
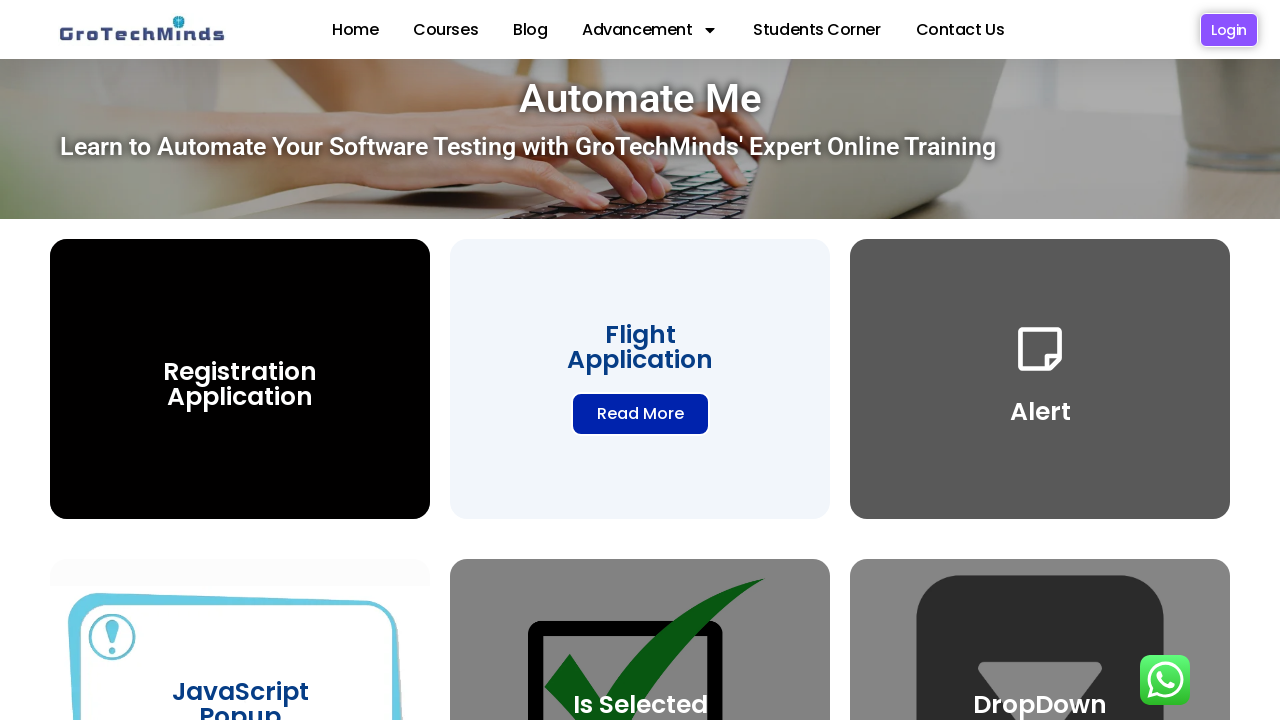

Clicked on elementor element with ID 228044 at (640, 360) on [data-elementor-id='228044']
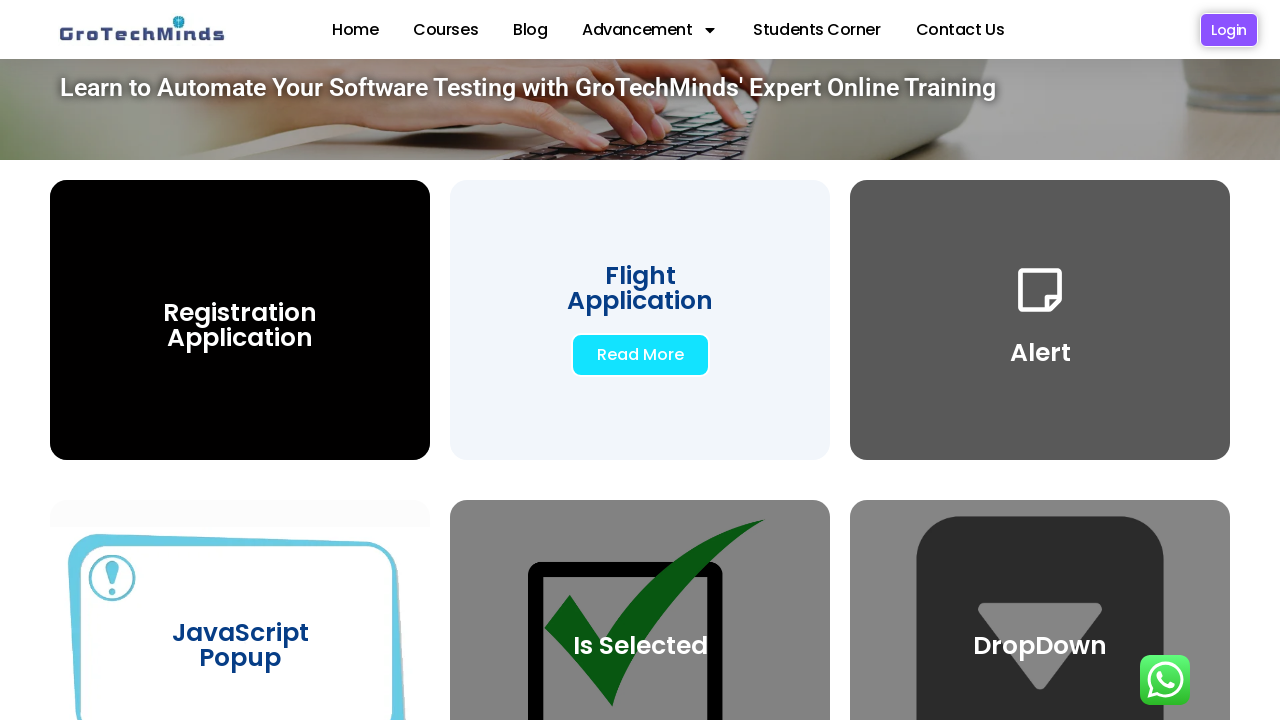

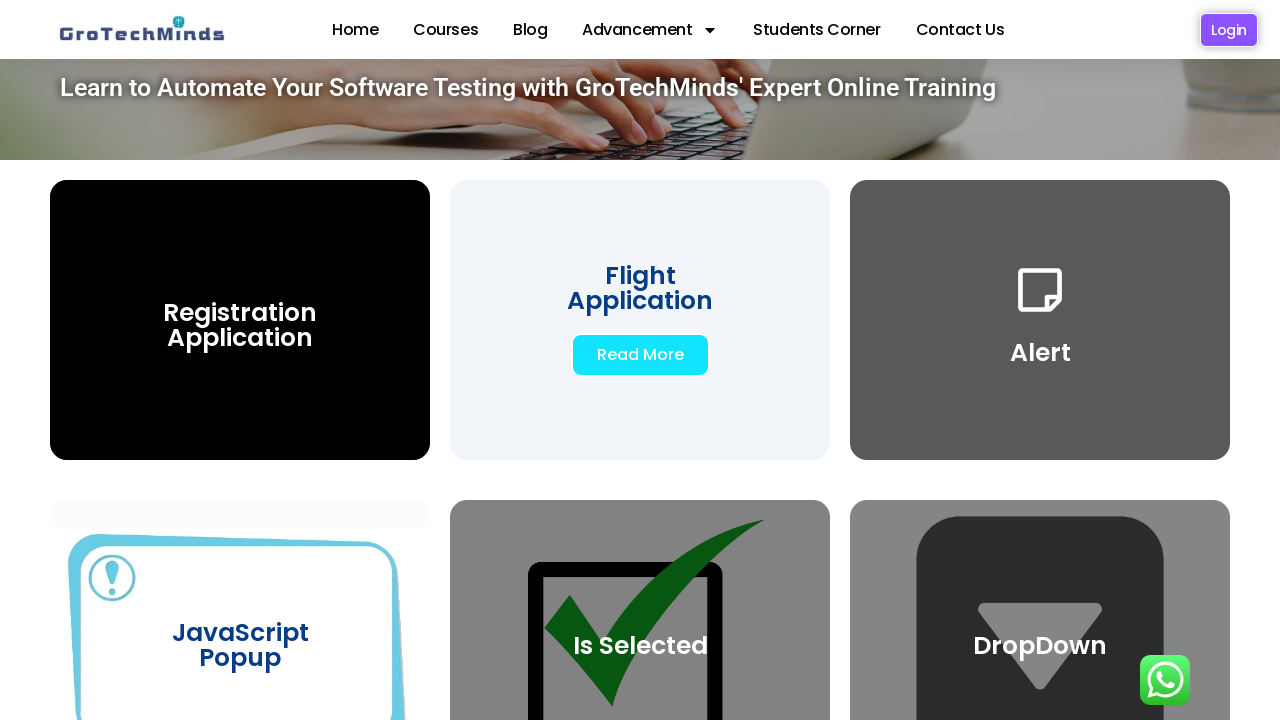